Tests hover functionality by hovering over three images and verifying that corresponding user name text becomes visible for each image.

Starting URL: https://practice.cydeo.com/hovers

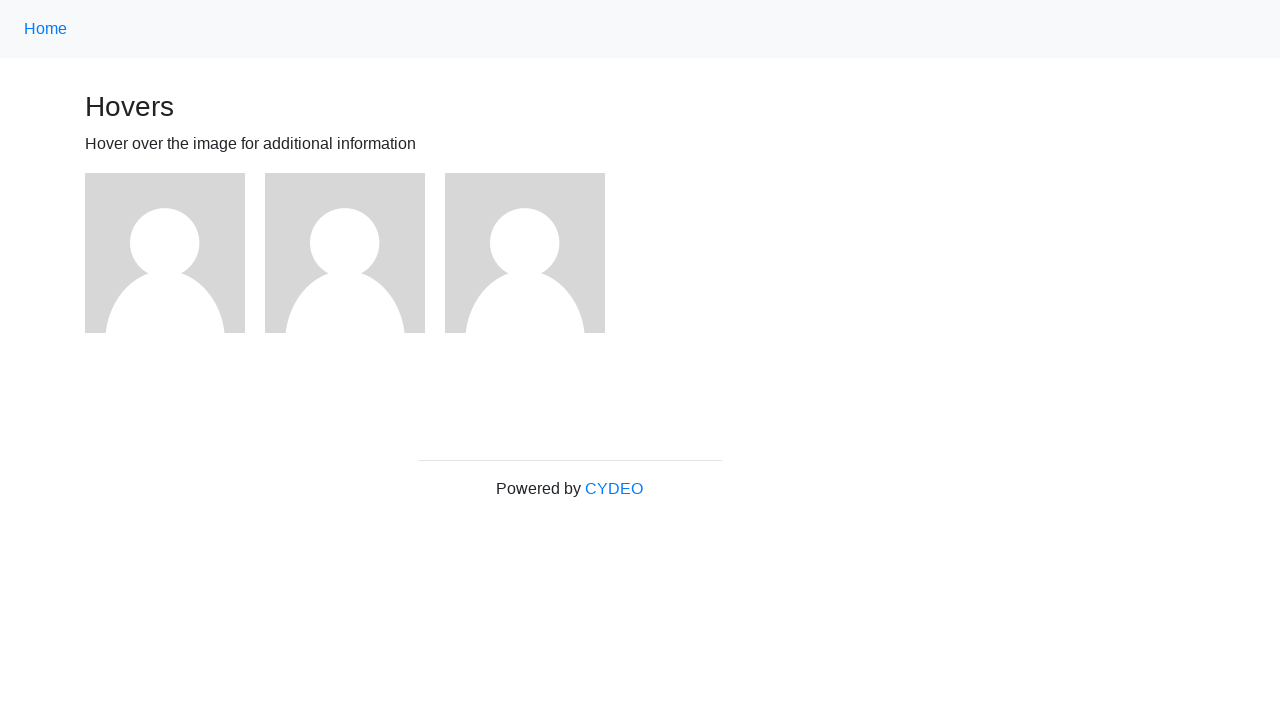

Located first image element
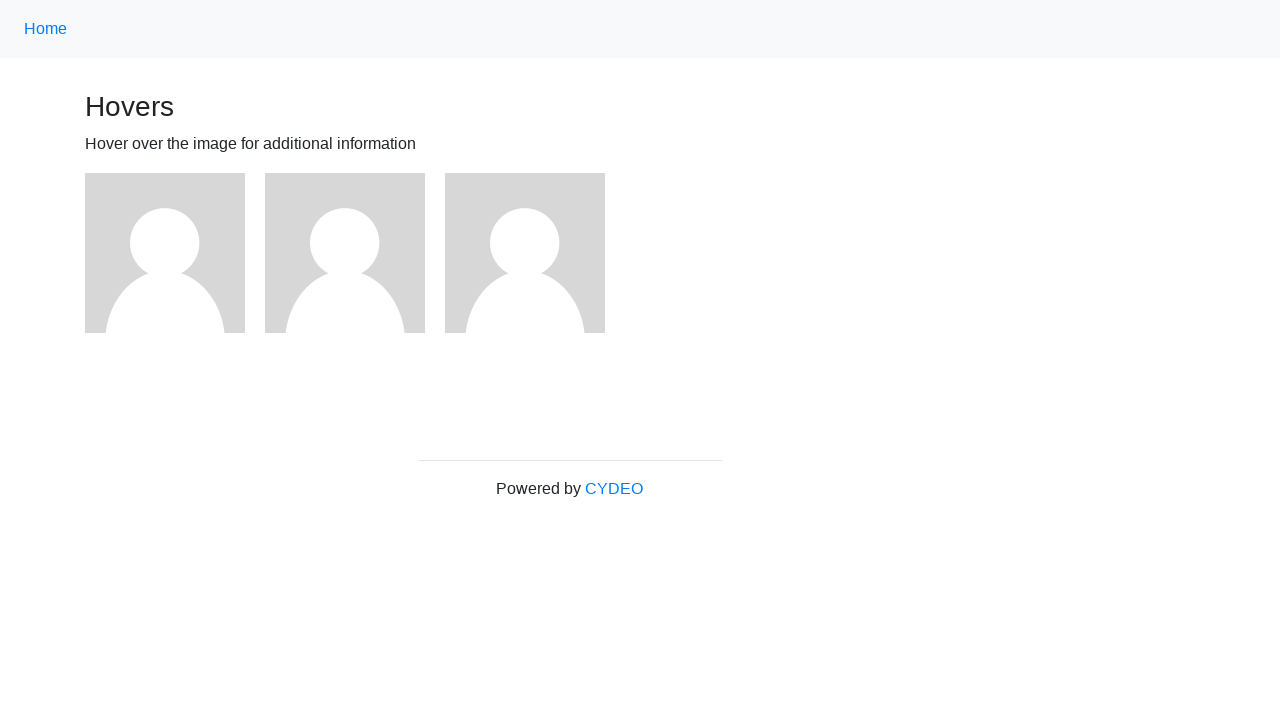

Located second image element
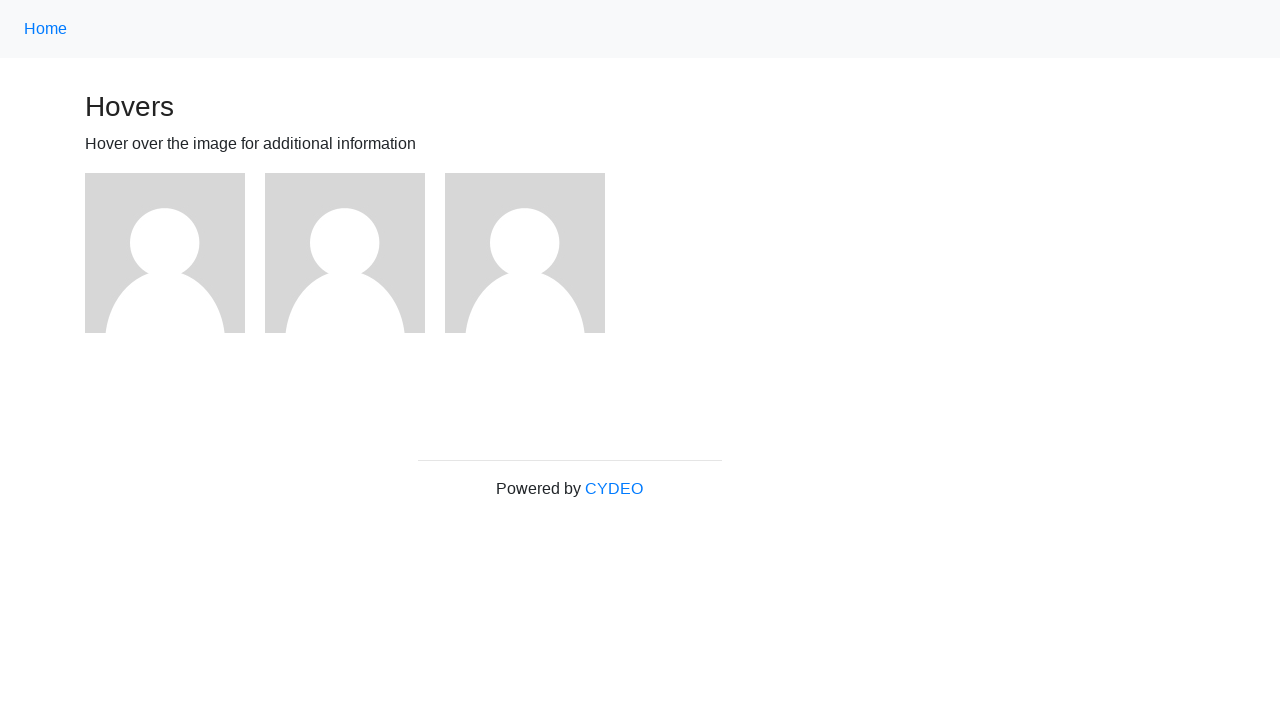

Located third image element
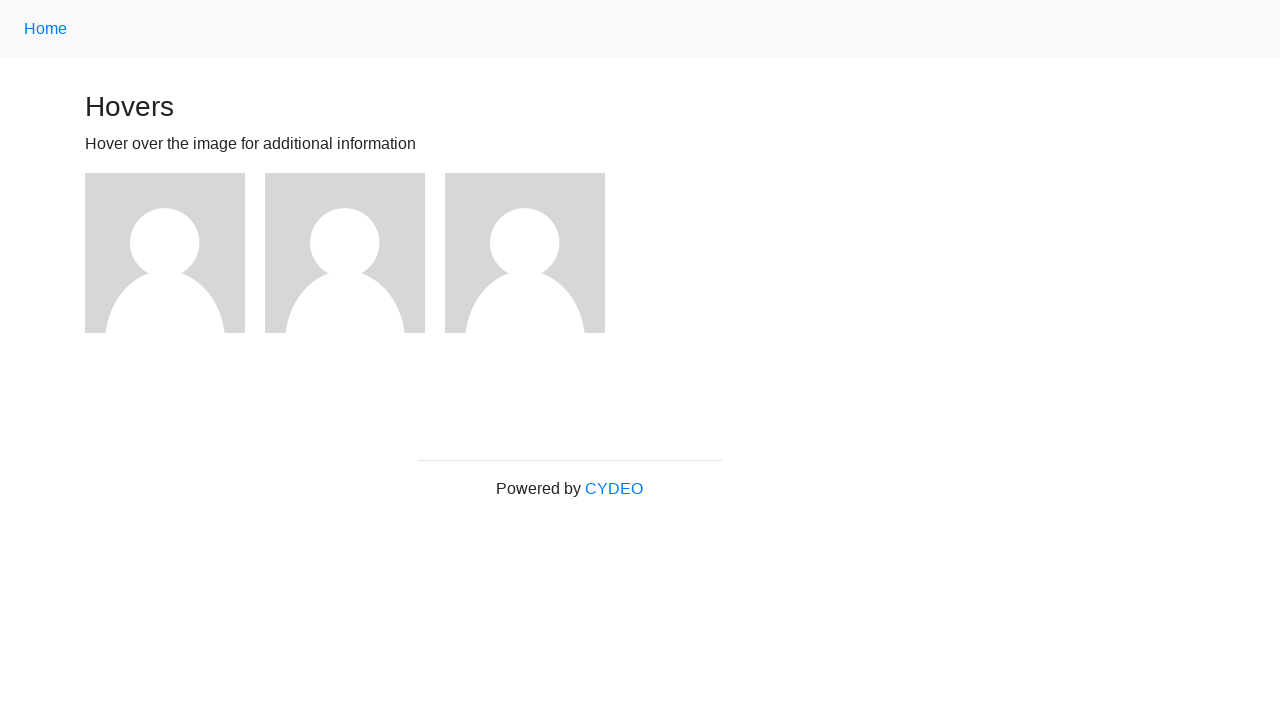

Located user1 name text element
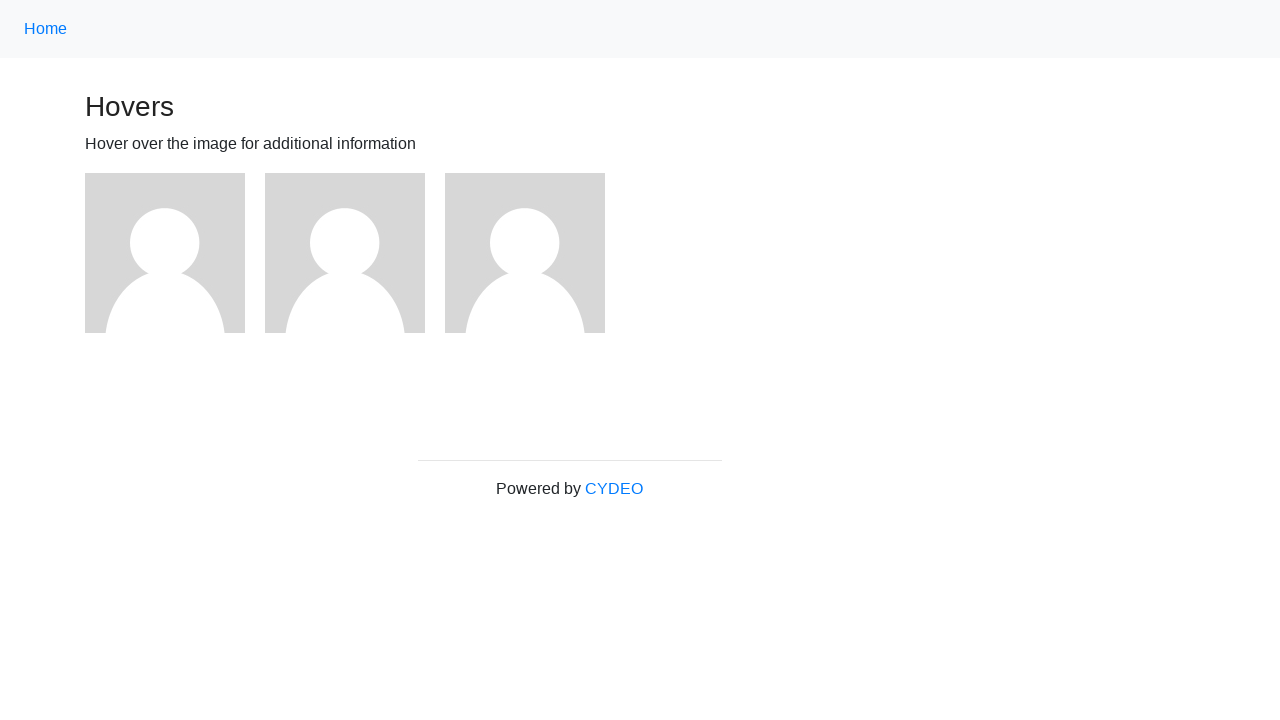

Located user2 name text element
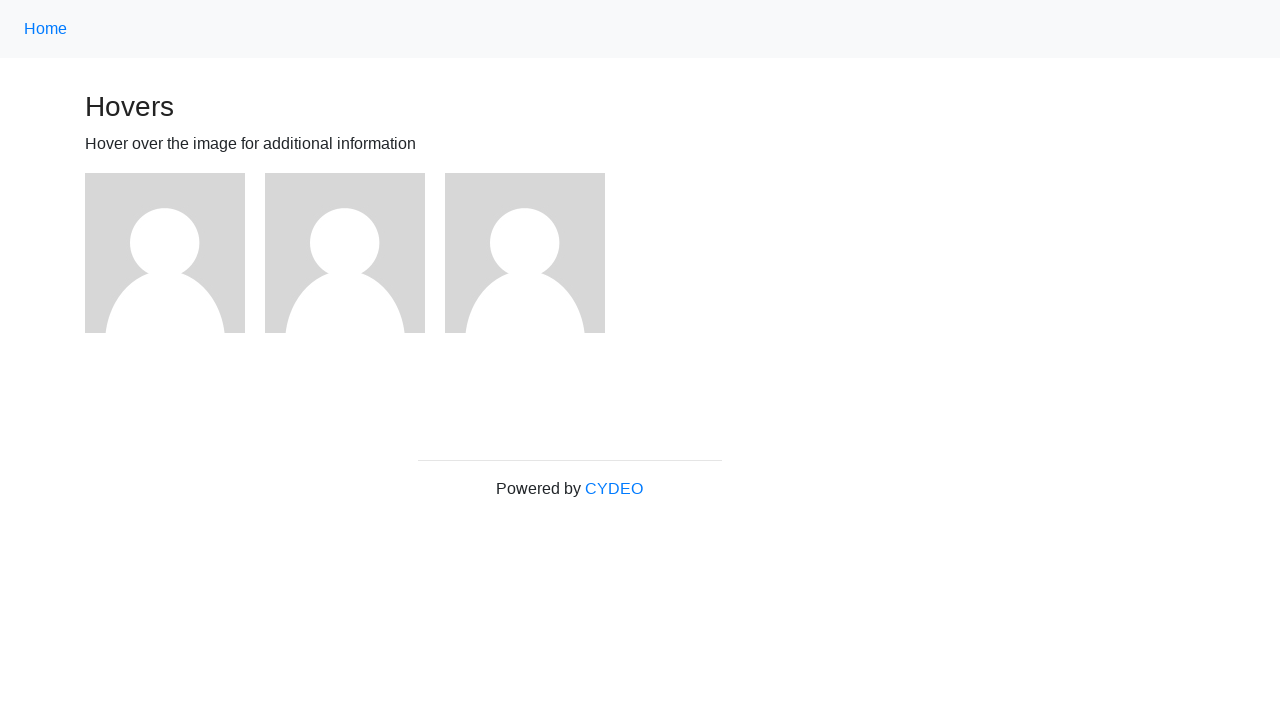

Located user3 name text element
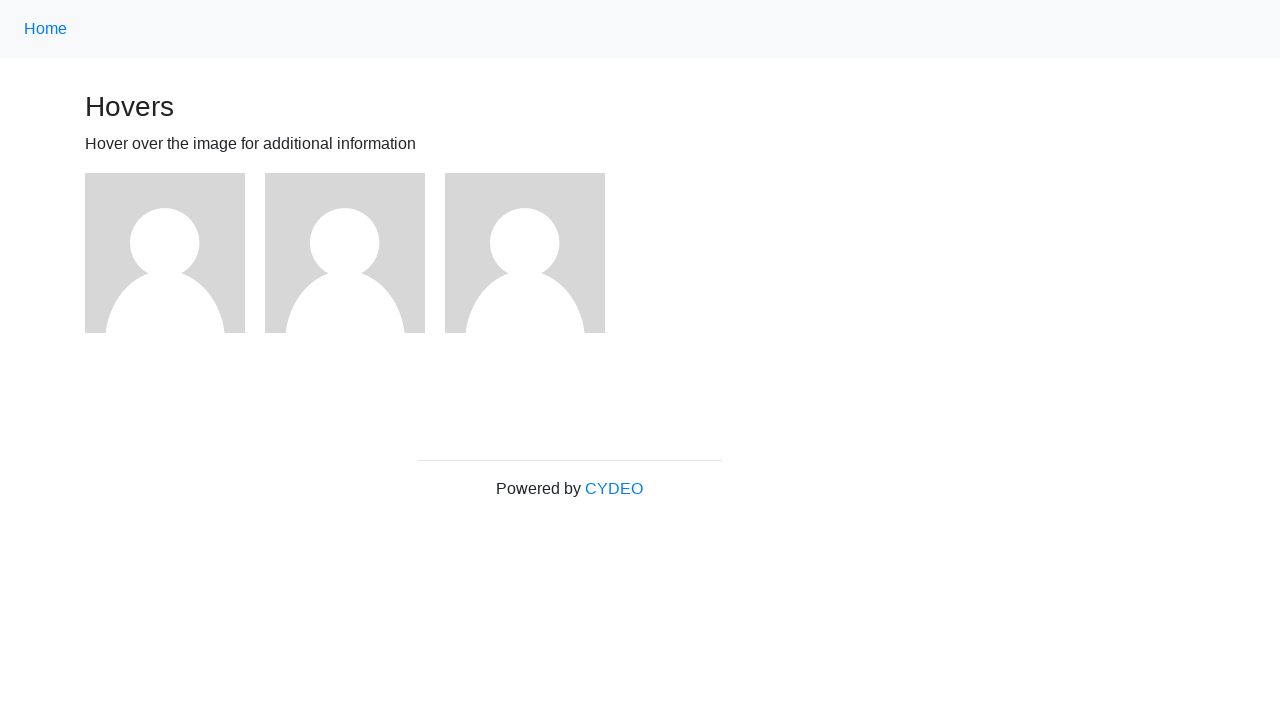

Hovered over first image at (165, 253) on (//img)[1]
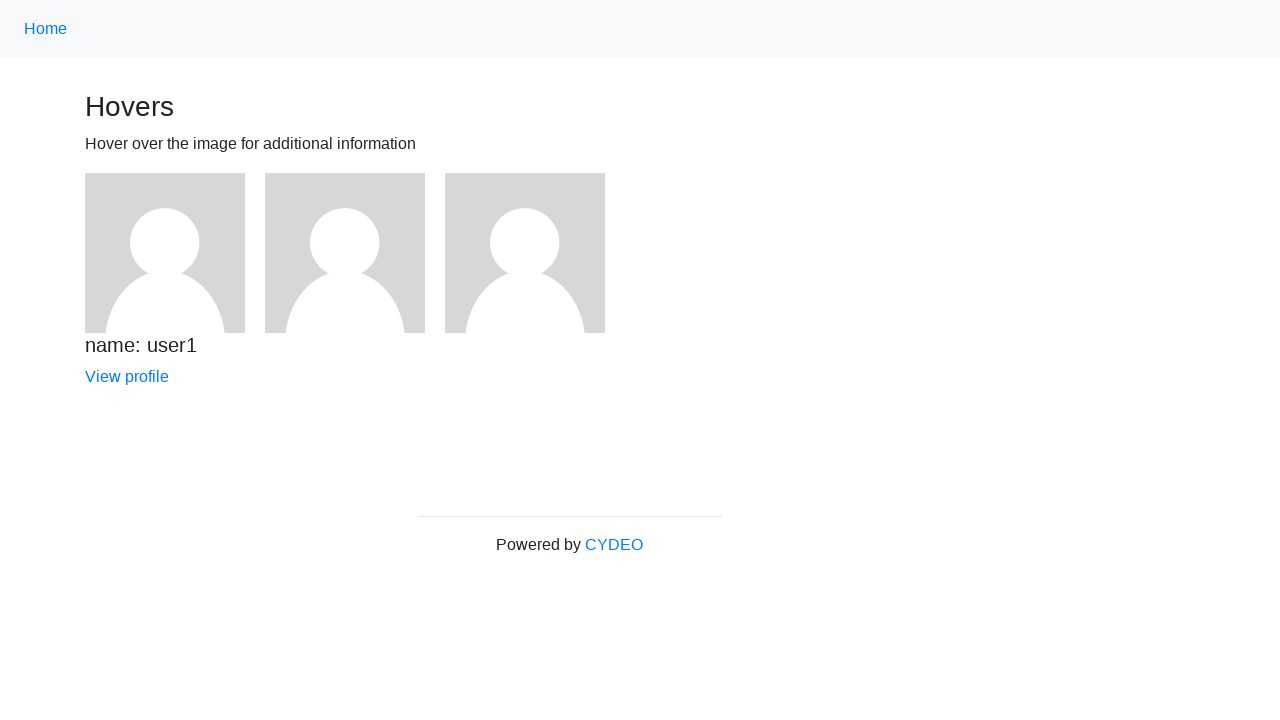

Verified user1 text is visible after hovering on first image
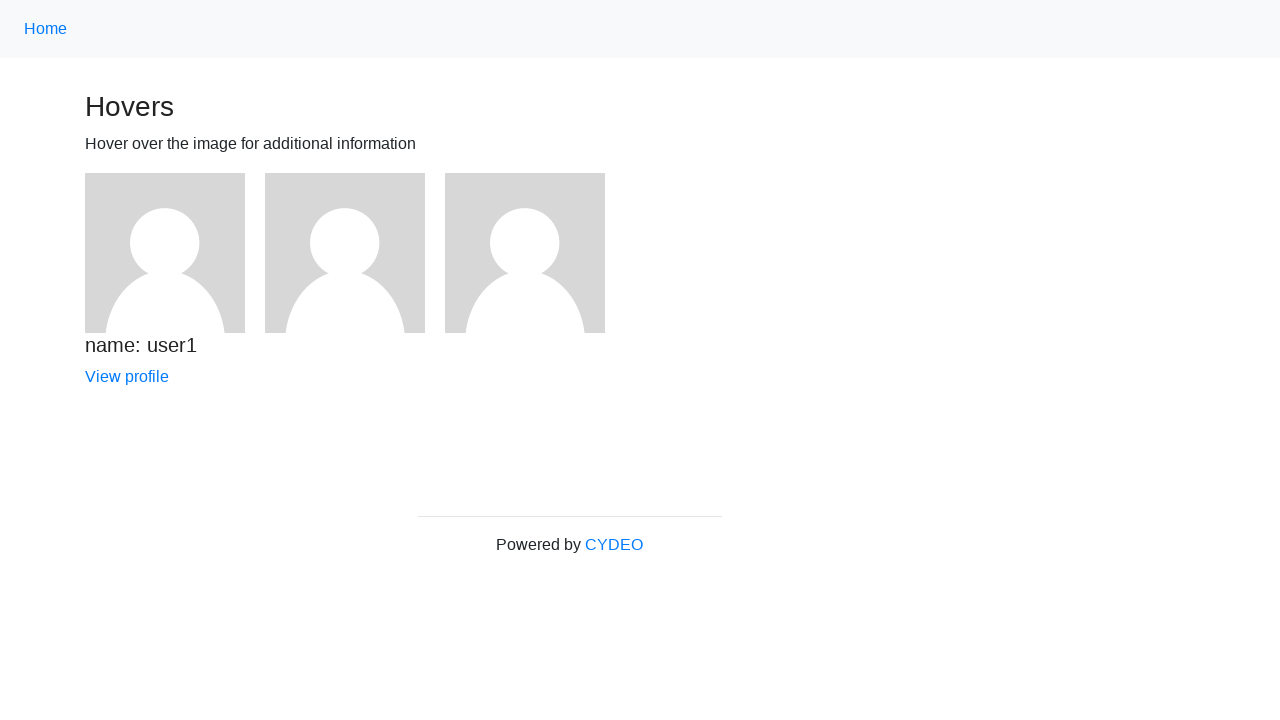

Hovered over second image at (345, 253) on (//img)[2]
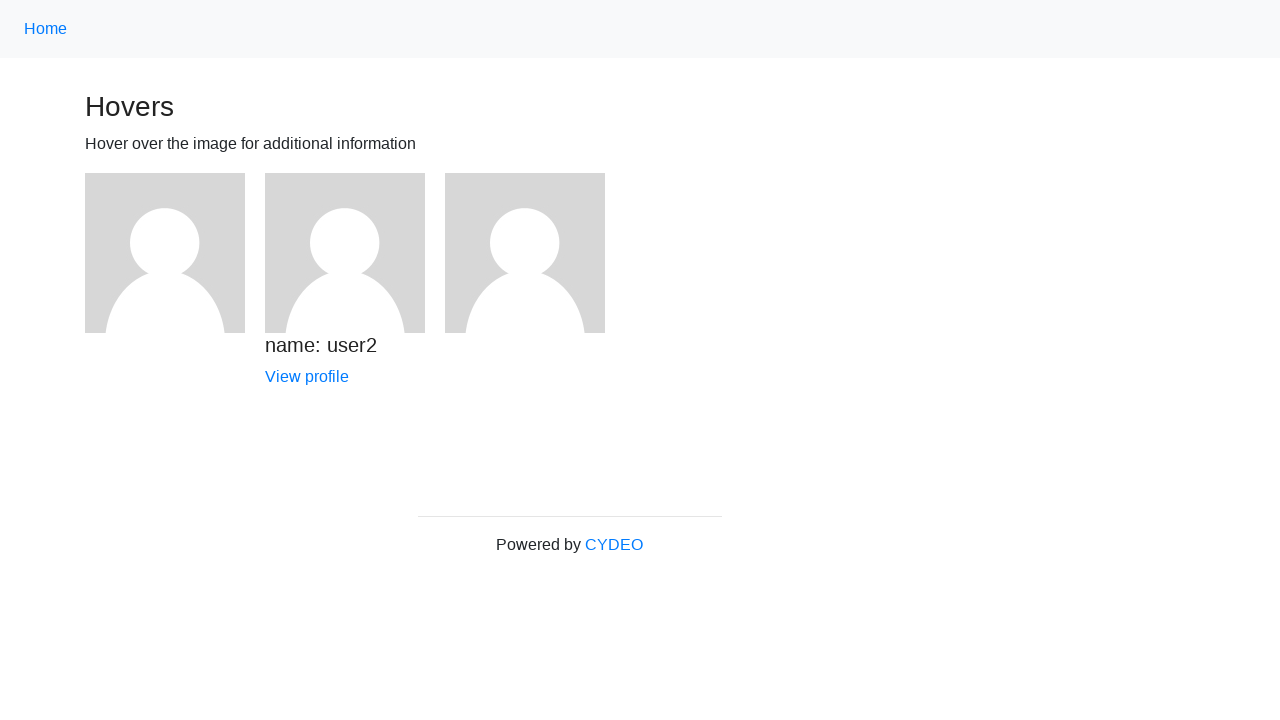

Verified user2 text is visible after hovering on second image
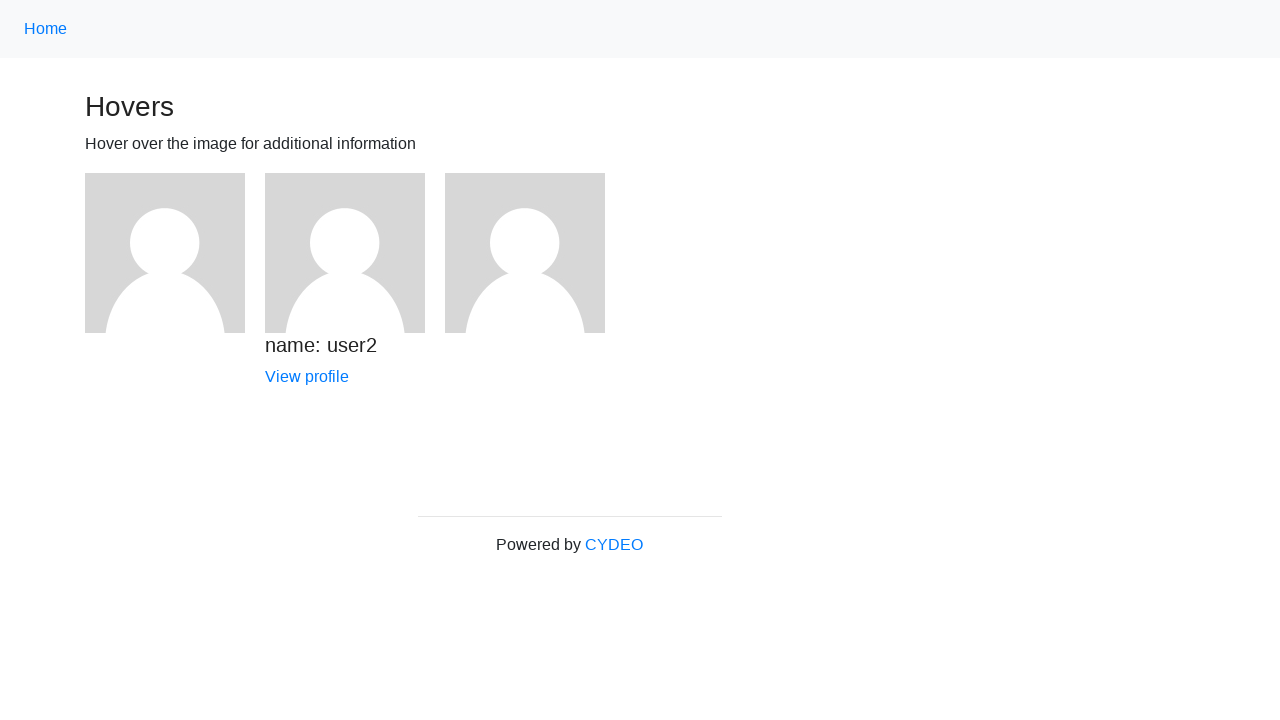

Hovered over third image at (525, 253) on (//img)[3]
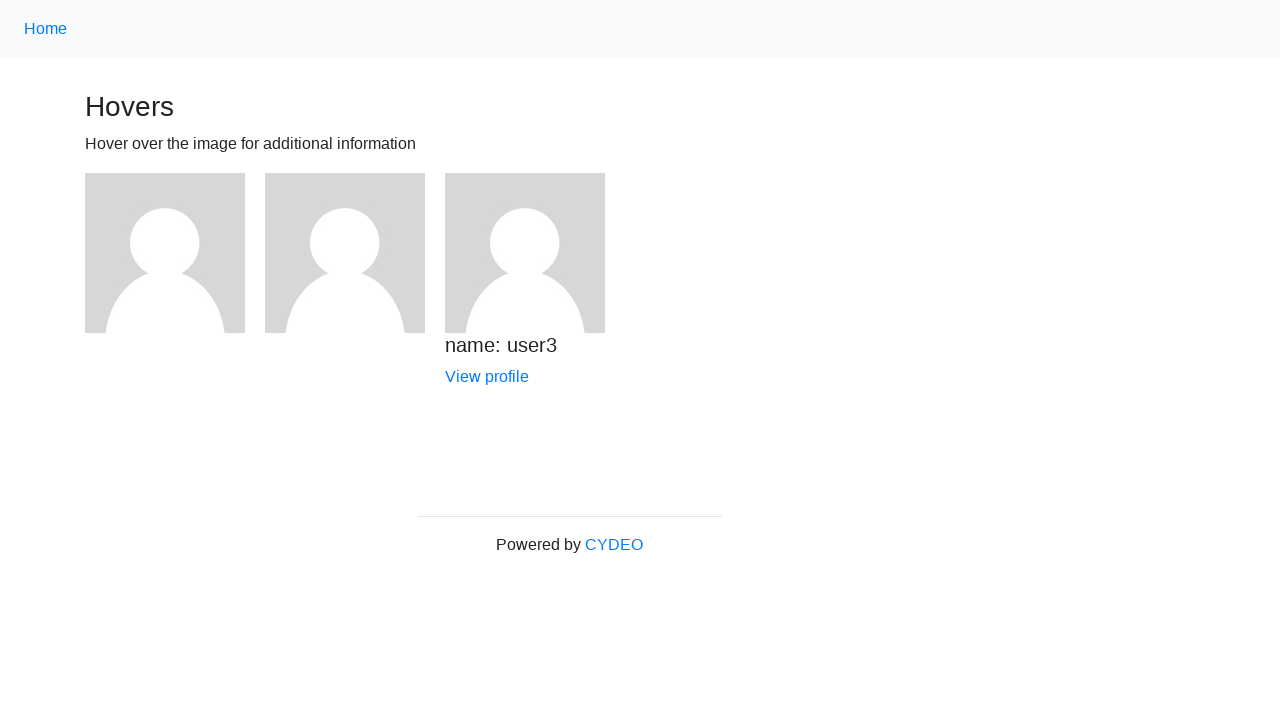

Verified user3 text is visible after hovering on third image
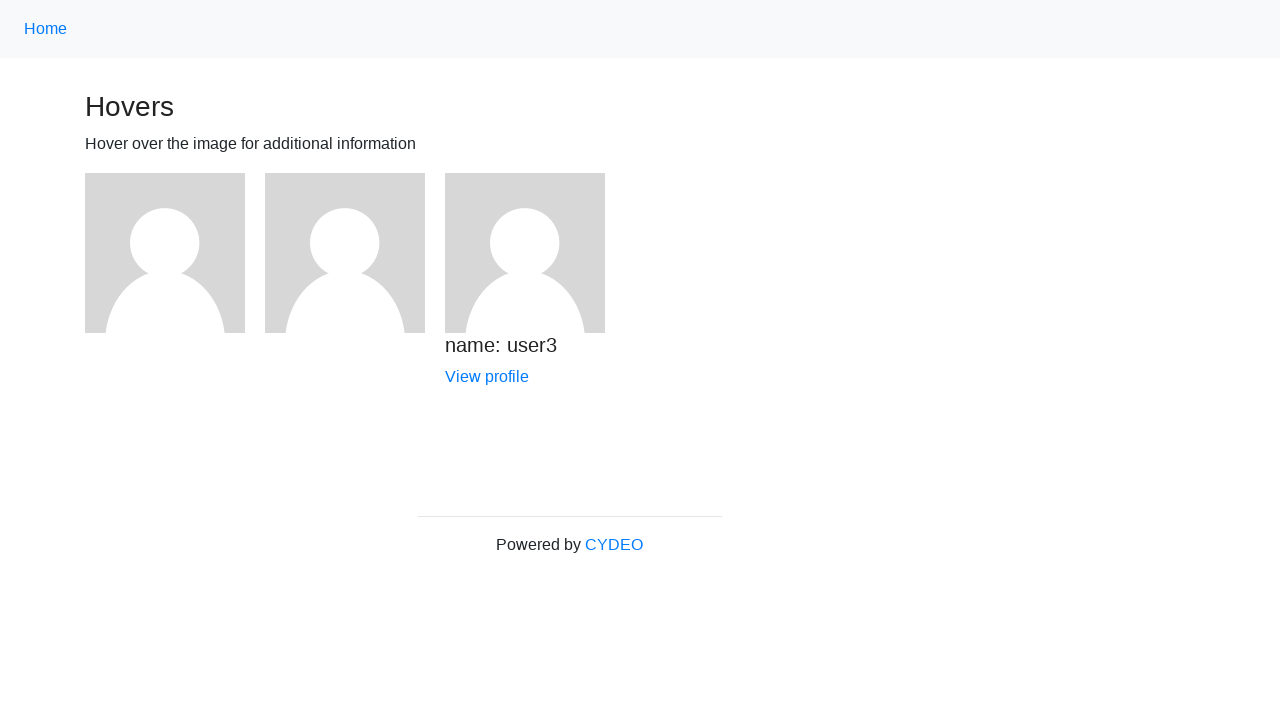

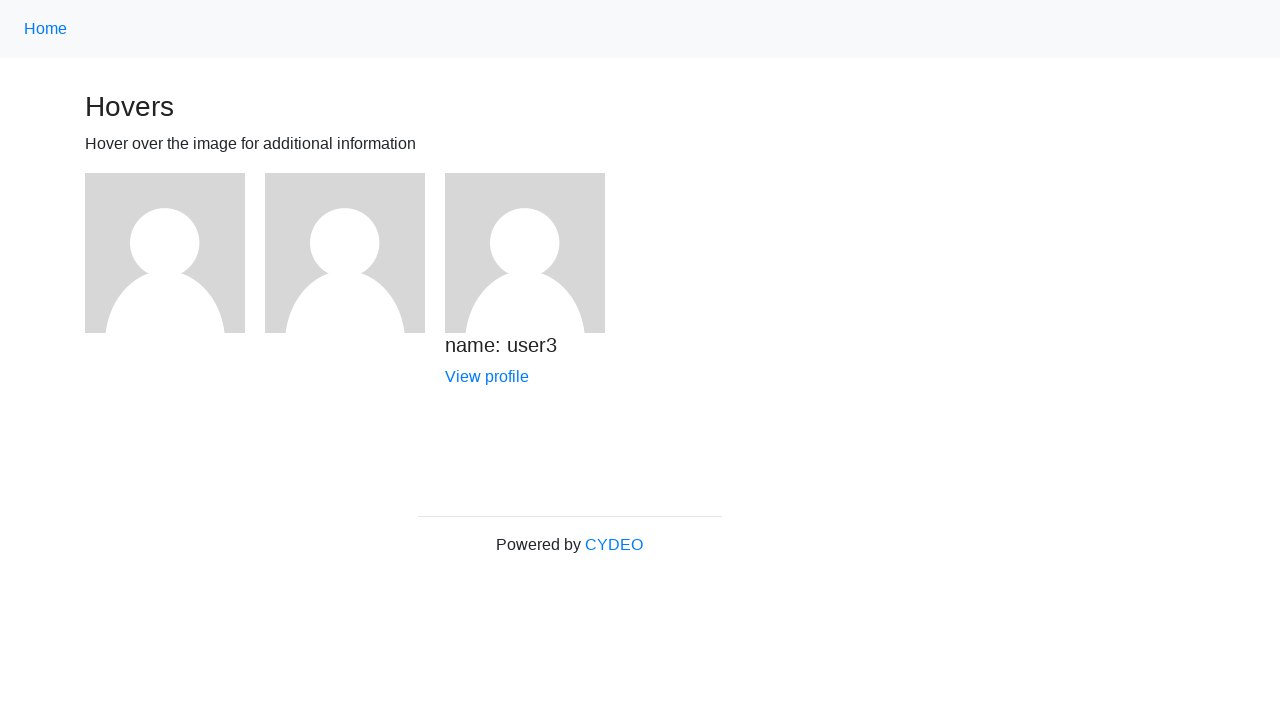